Tests dropdown functionality by validating default selection, selecting different options, and verifying the dropdown name

Starting URL: http://the-internet.herokuapp.com/dropdown

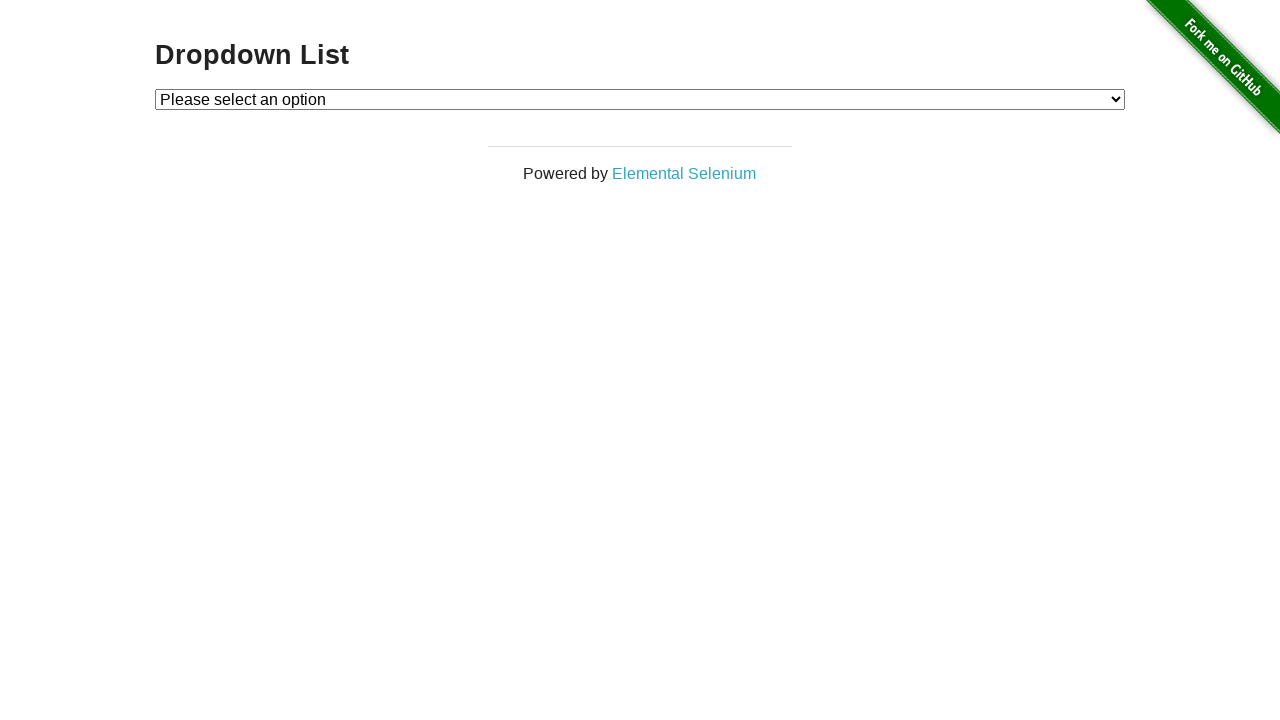

Located dropdown element with id 'dropdown'
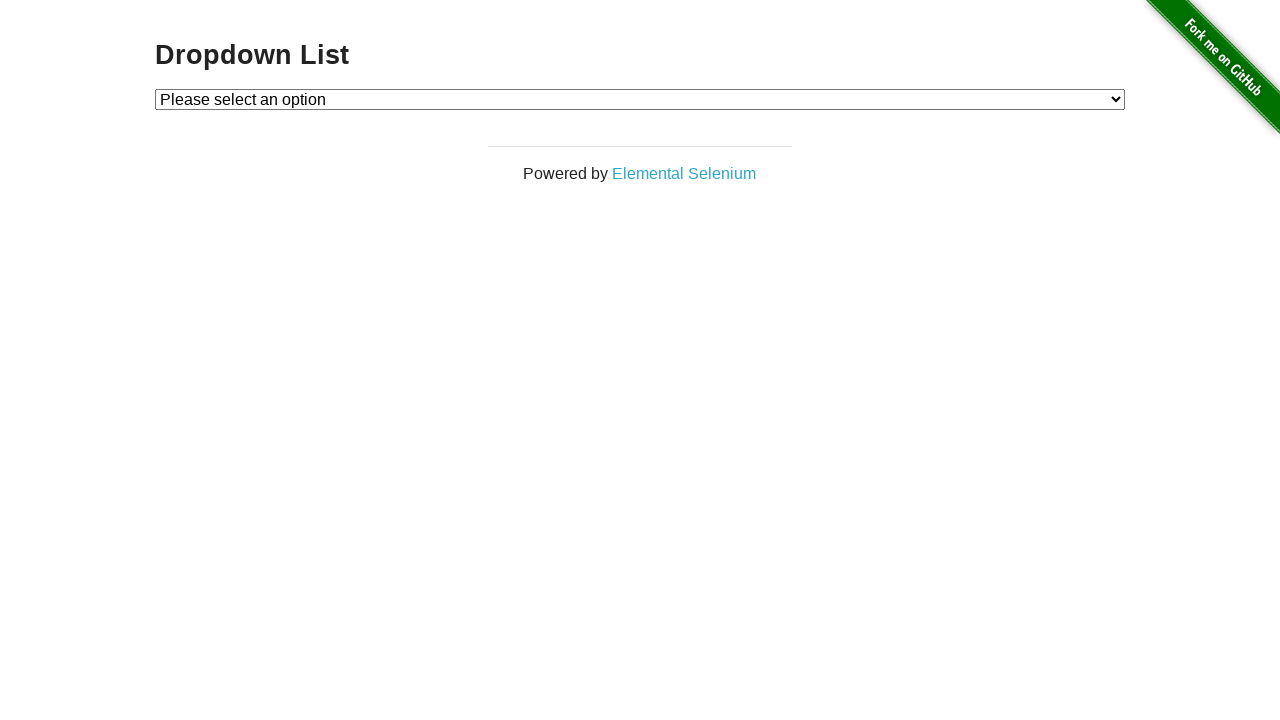

Retrieved default selected option text
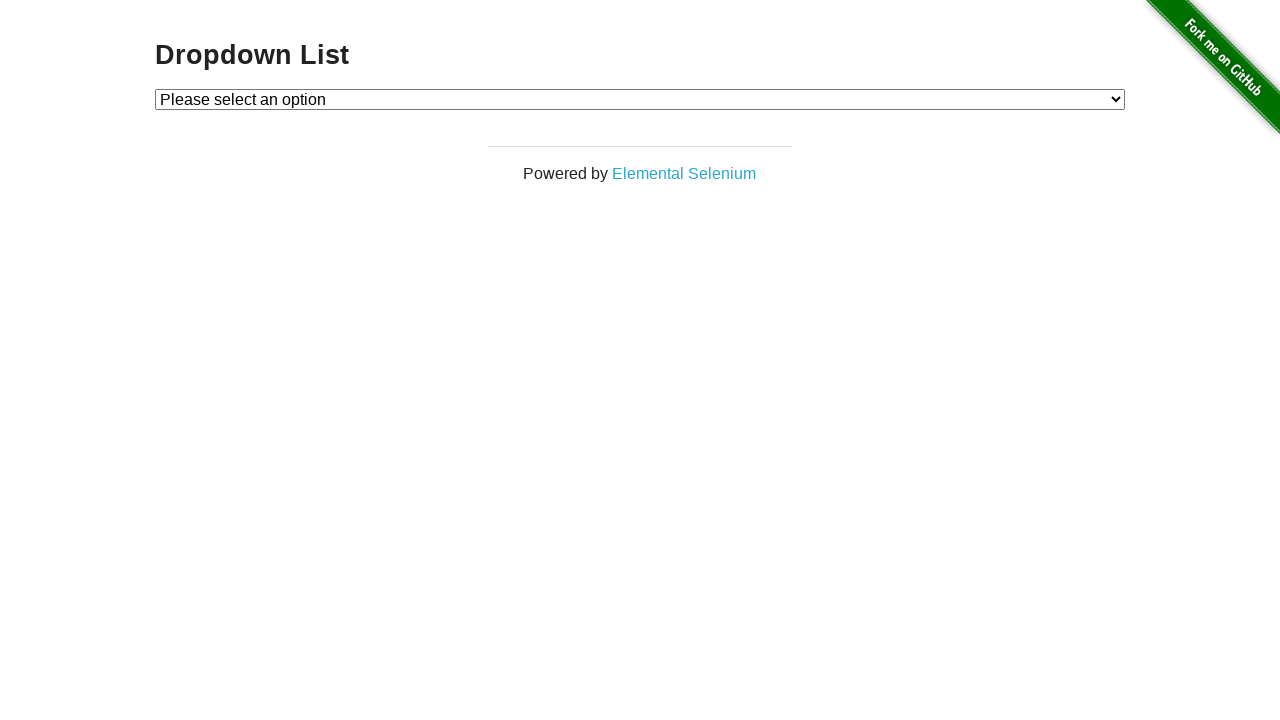

Verified default selection is 'Please select an option'
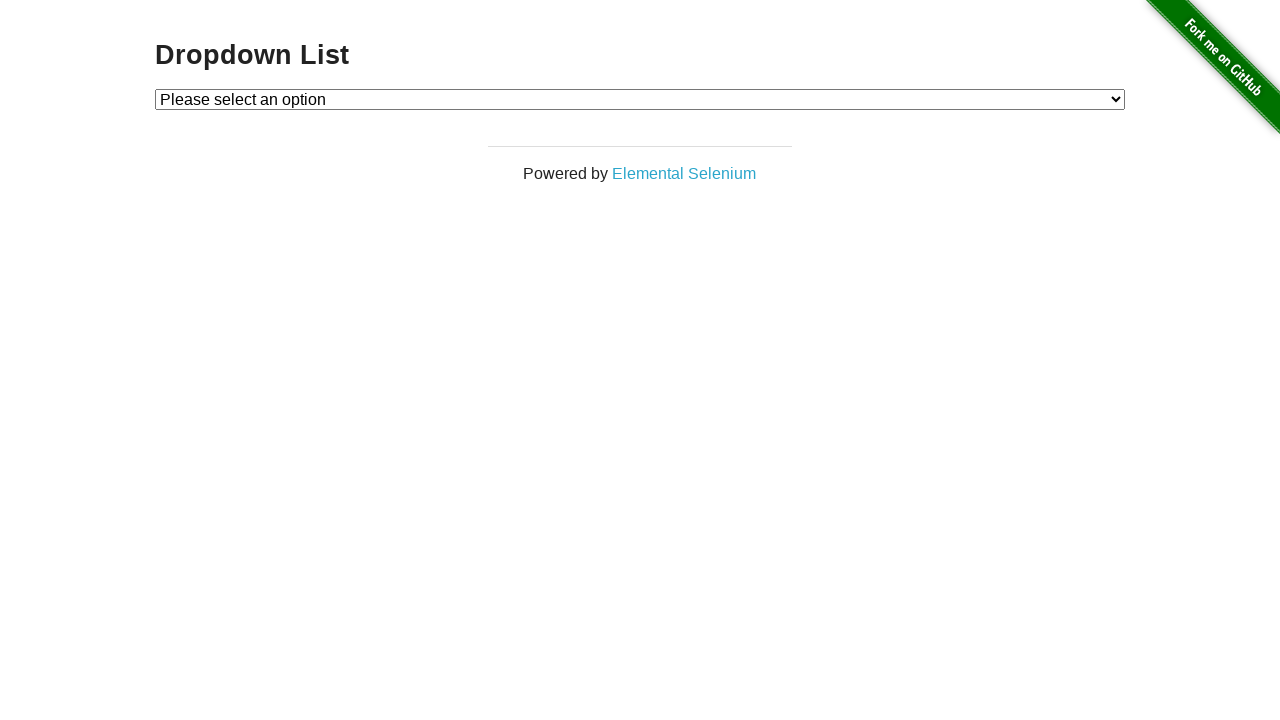

Selected 'Option 1' from dropdown by label on select#dropdown
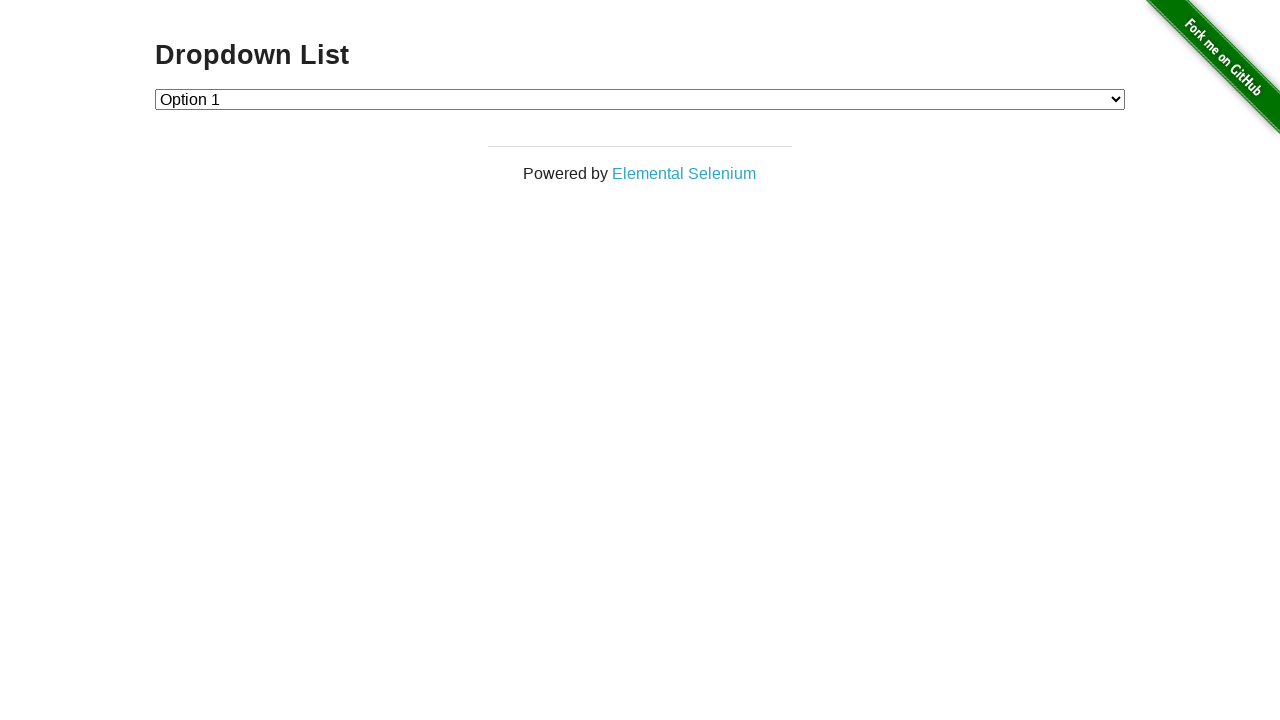

Retrieved newly selected option text
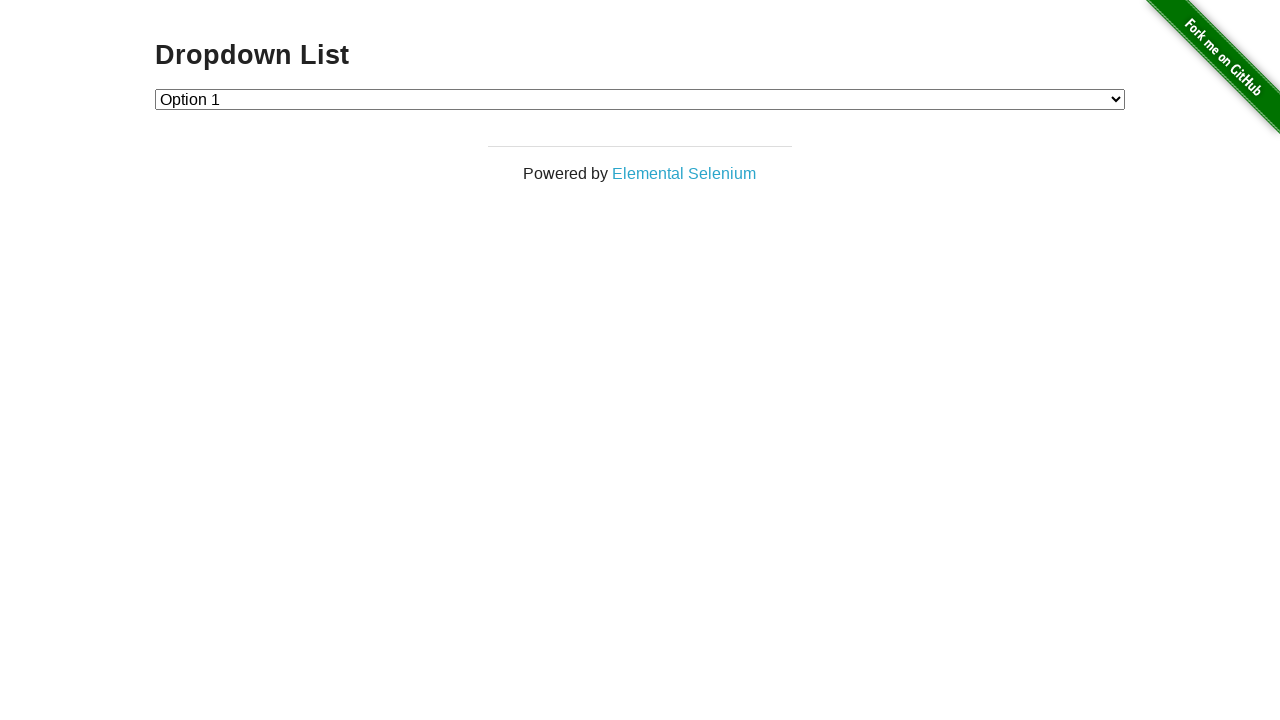

Verified 'Option 1' is now selected
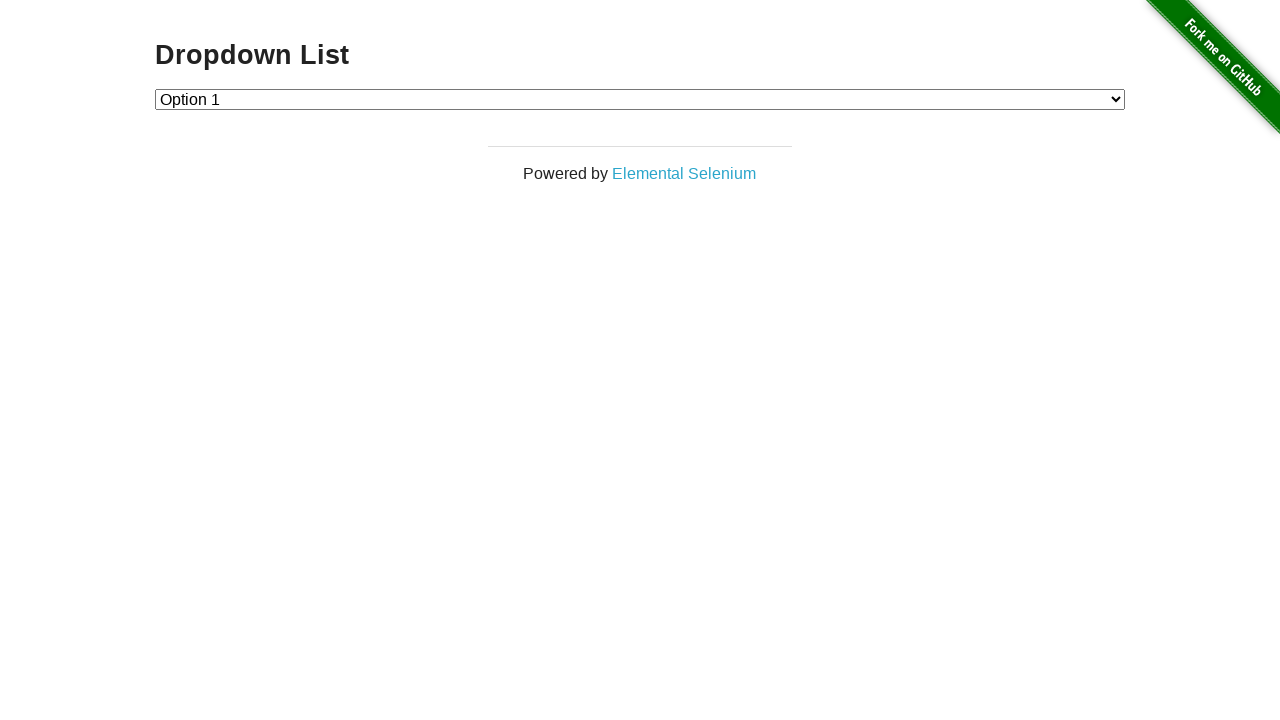

Selected option at index 2 from dropdown on select#dropdown
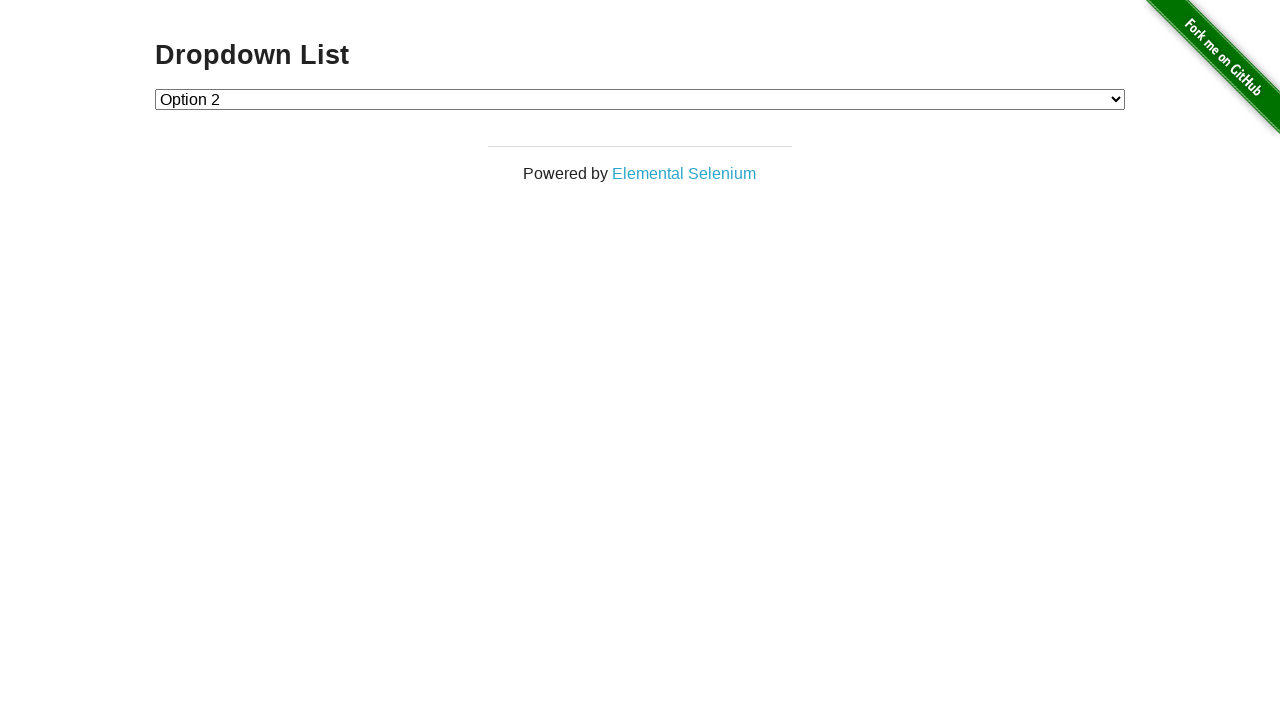

Retrieved newly selected option text
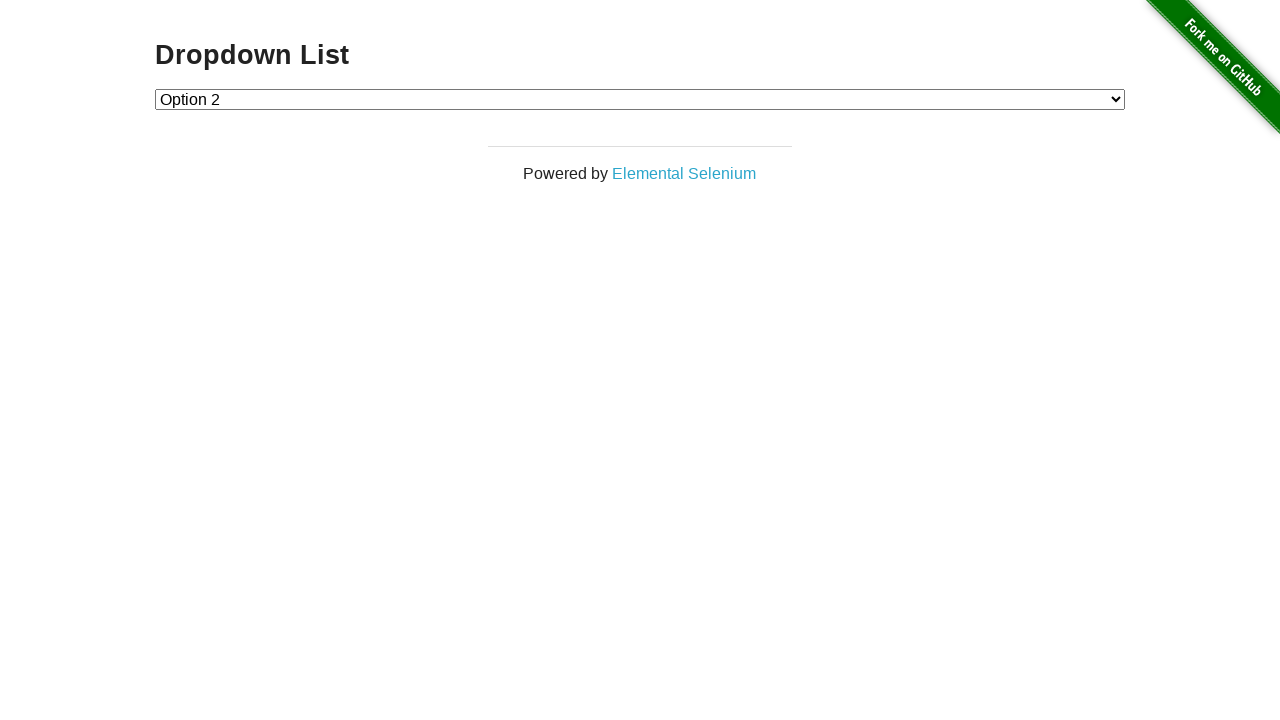

Verified 'Option 2' is now selected
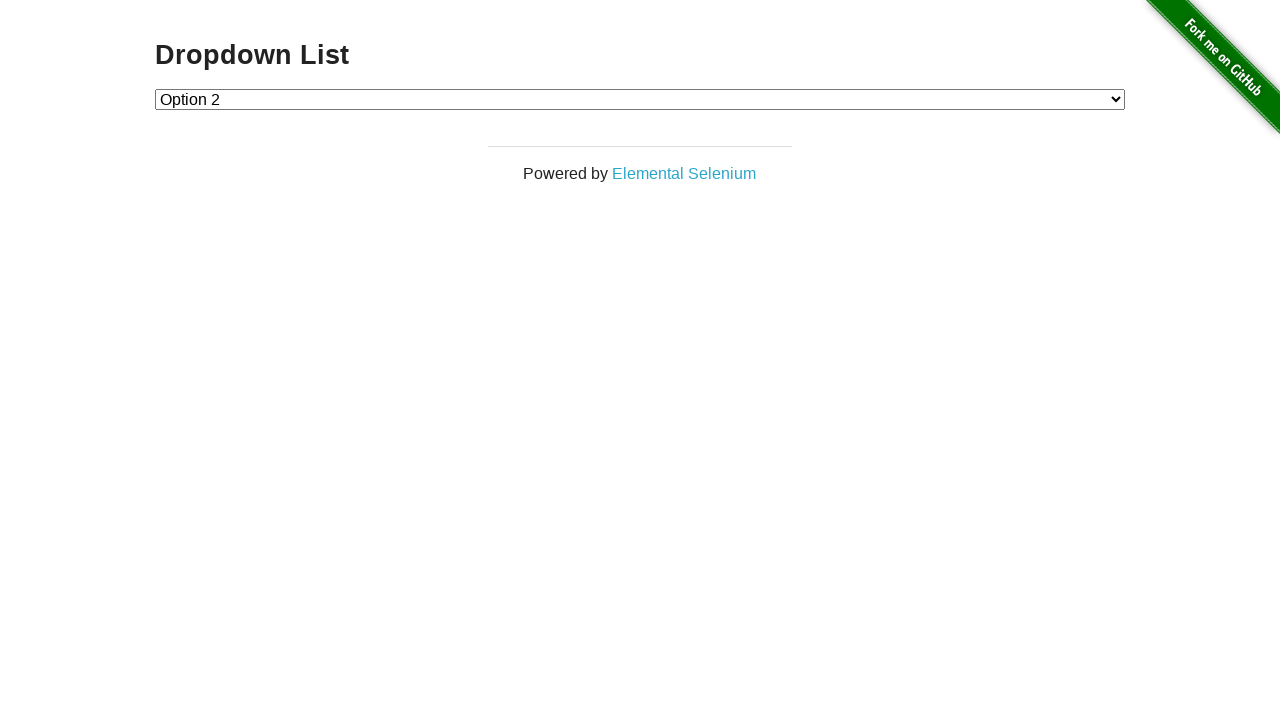

Retrieved dropdown heading text
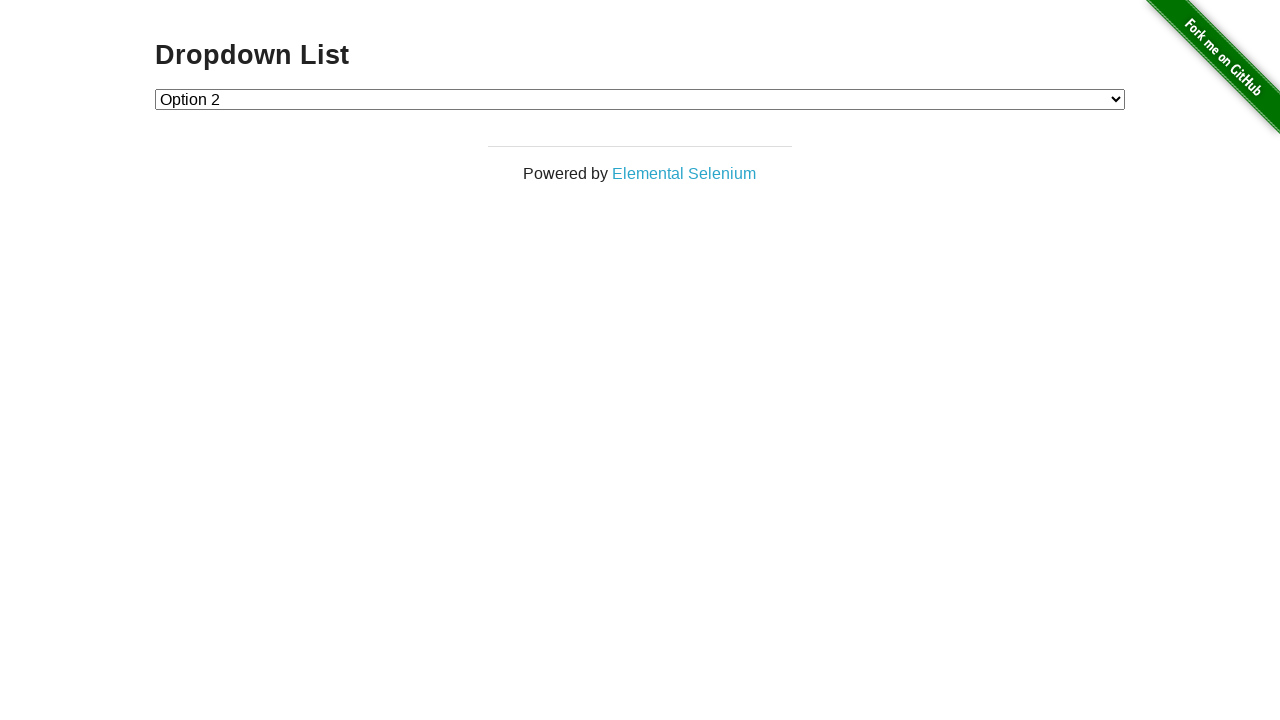

Verified dropdown name is 'Dropdown List'
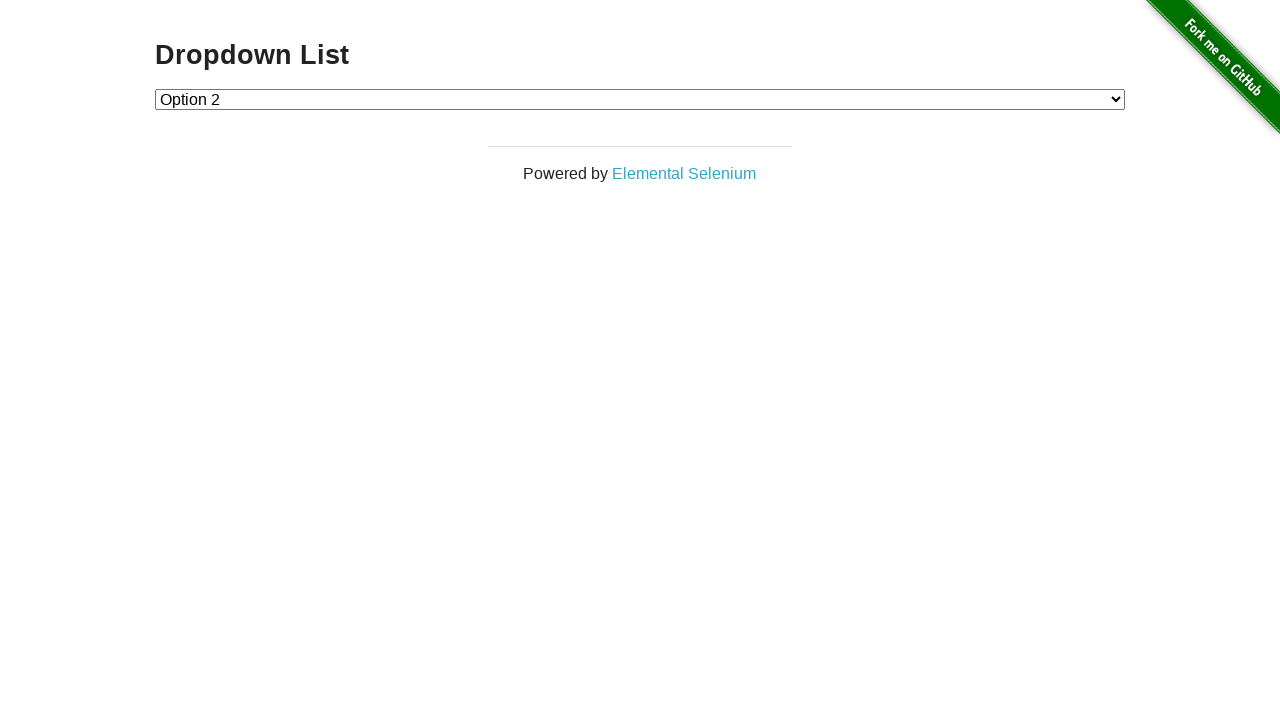

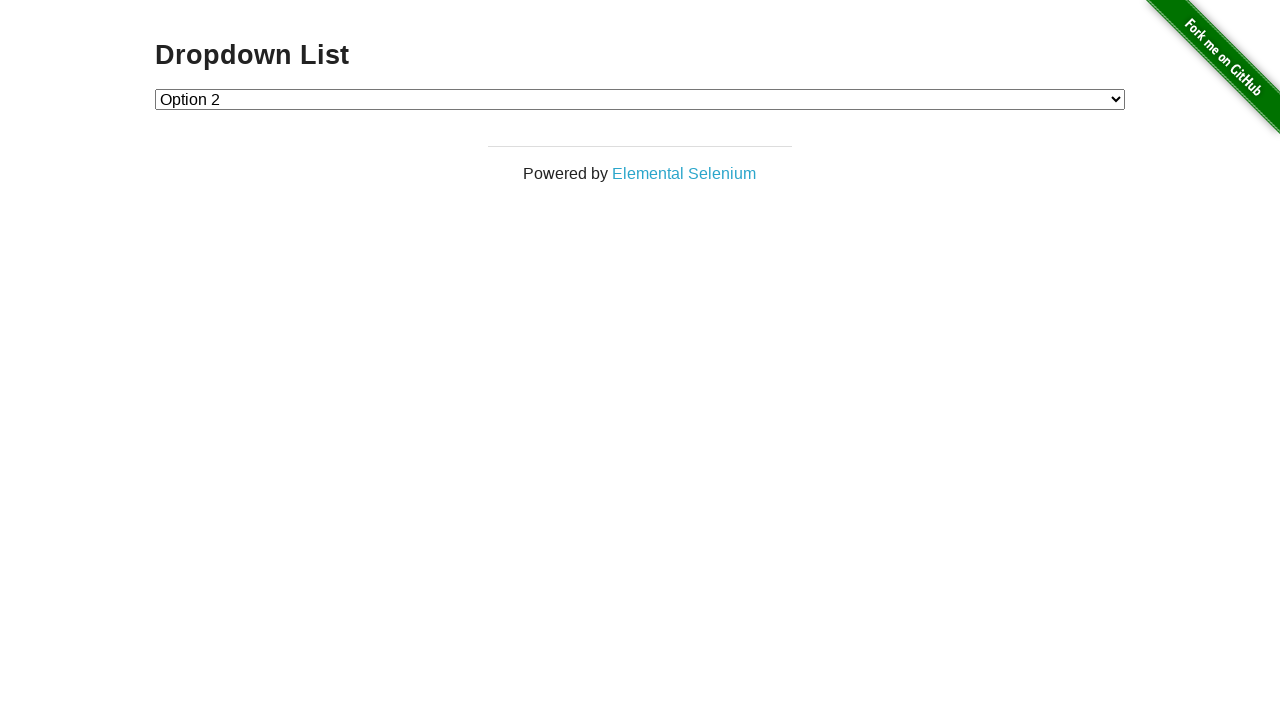